Verifies that the "Forgot your password?" link on Zero Bank login page has the correct href attribute value

Starting URL: http://zero.webappsecurity.com/login.html

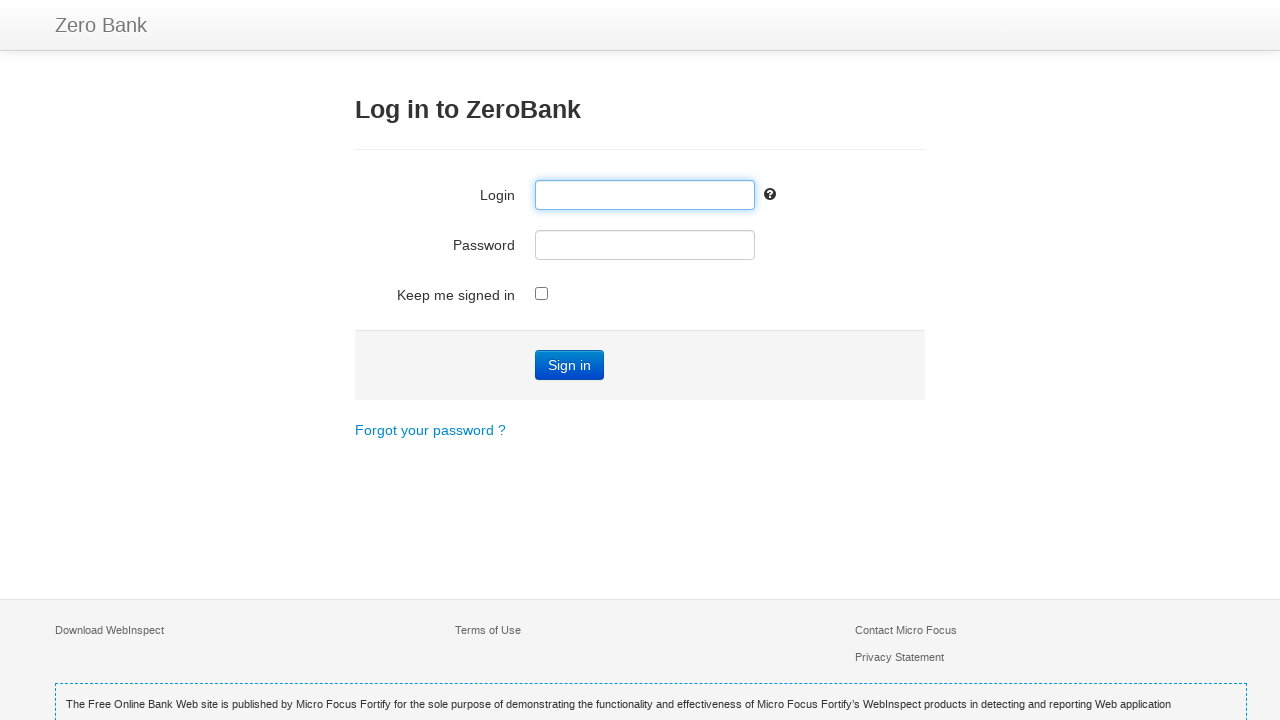

Navigated to Zero Bank login page
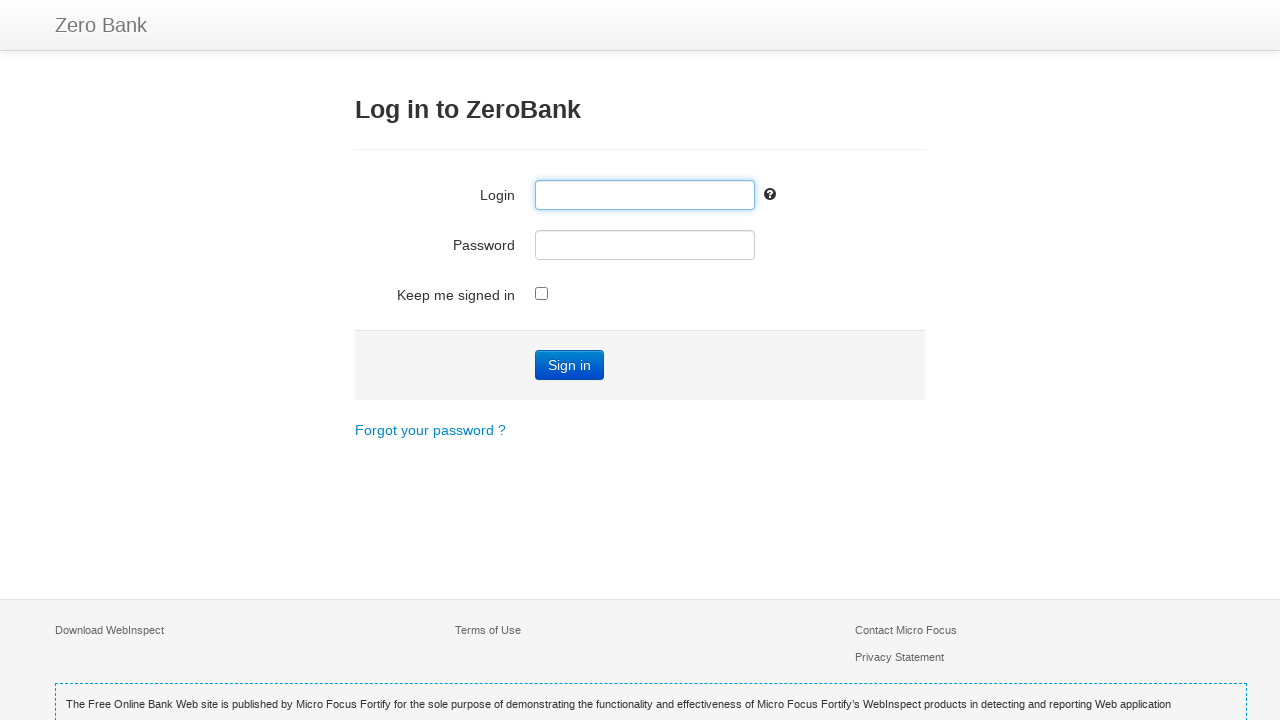

Located 'Forgot your password?' link
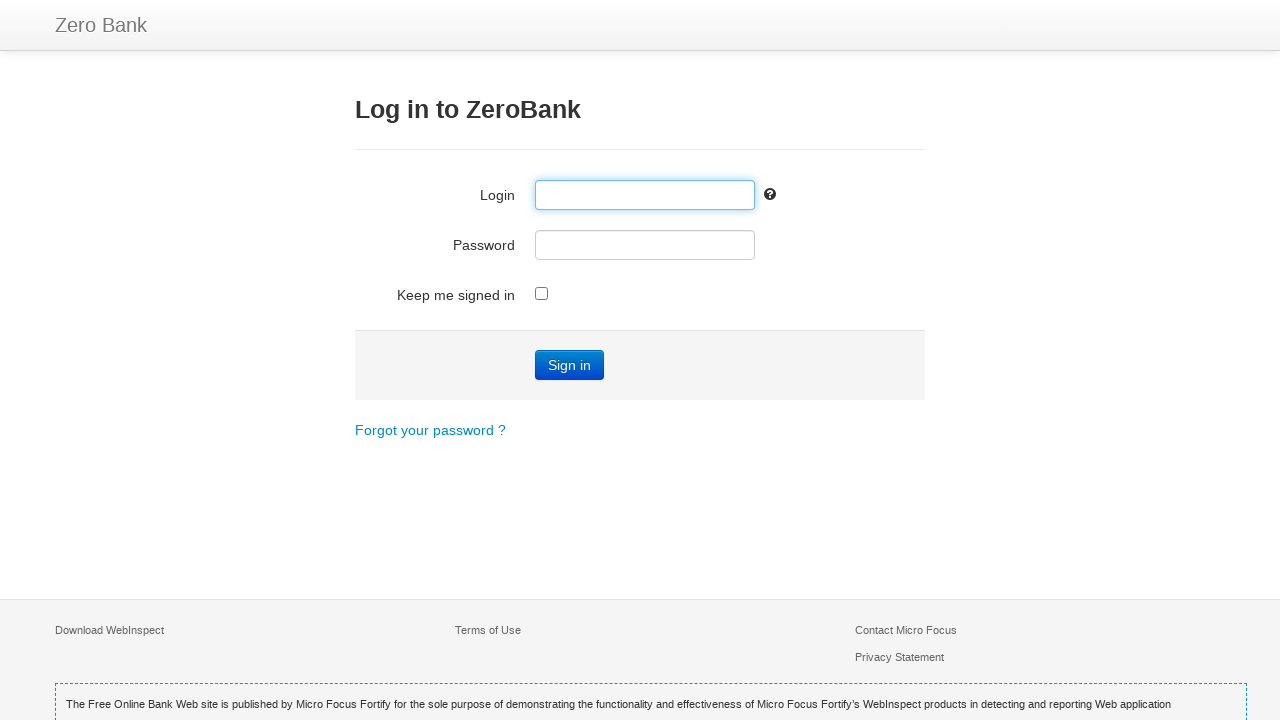

Retrieved href attribute value: /forgot-password.html
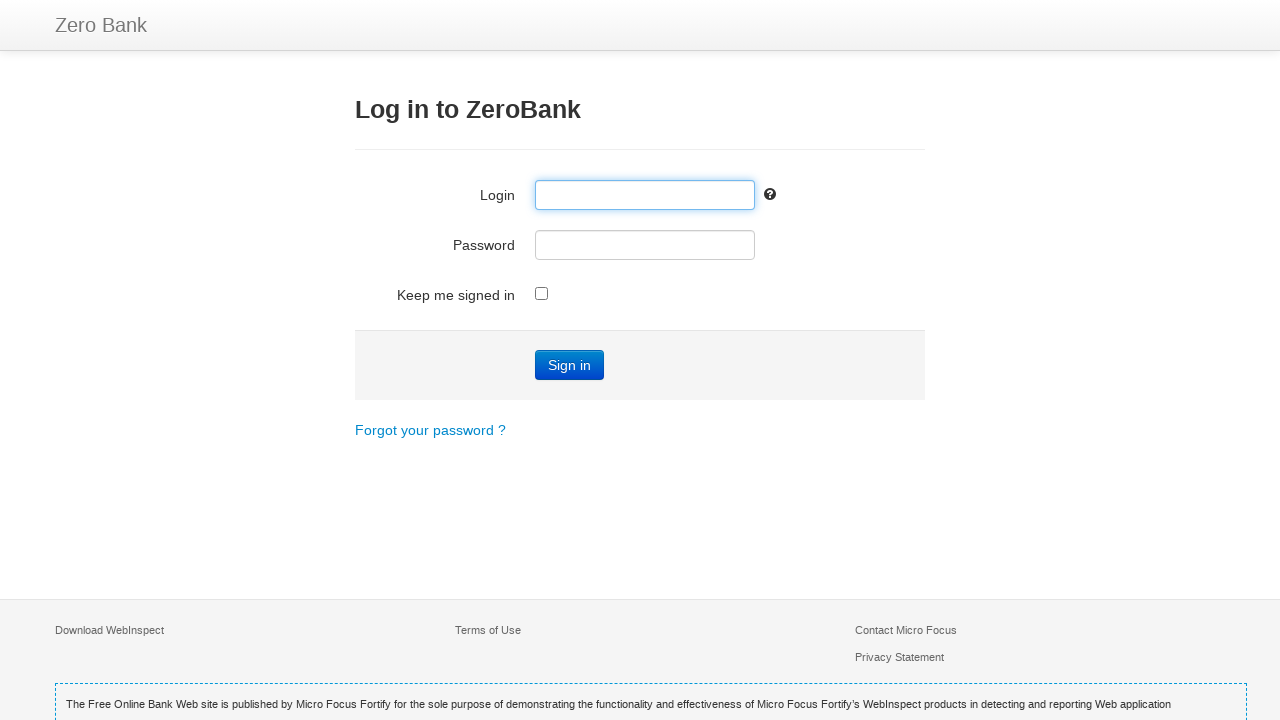

Verified href contains '/forgot-password.html'
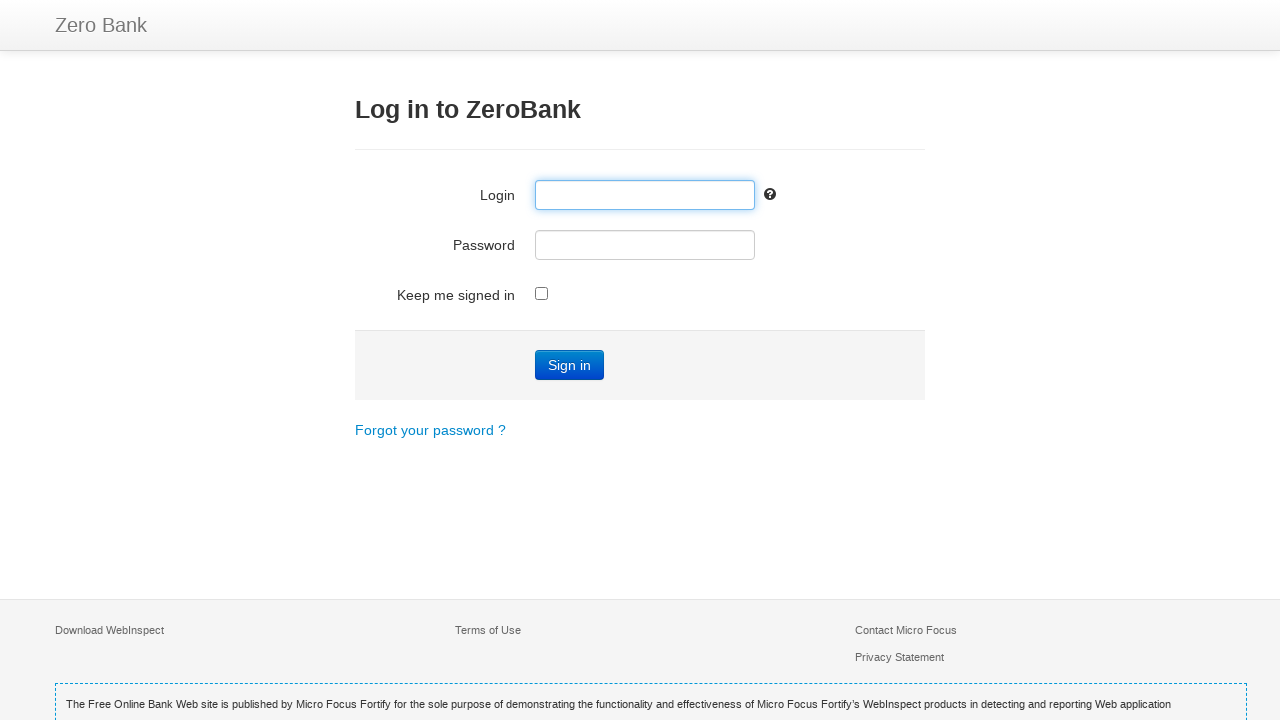

Verified 'Forgot your password?' link is visible
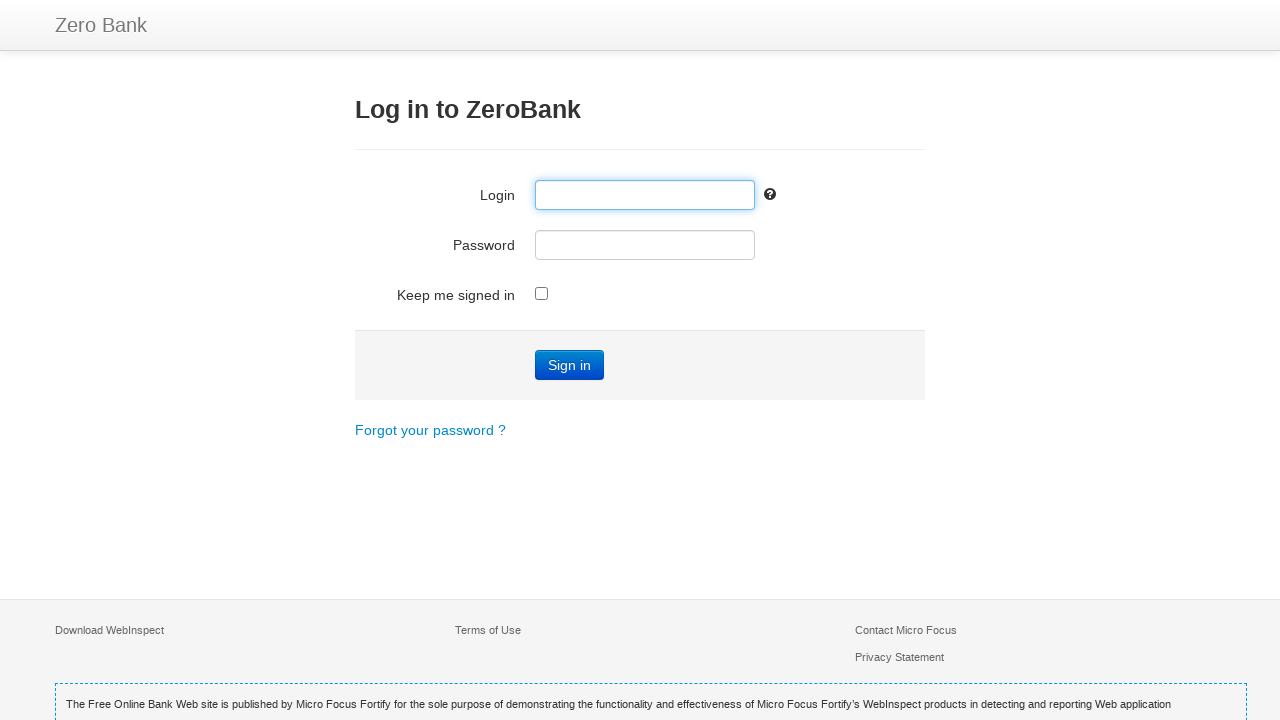

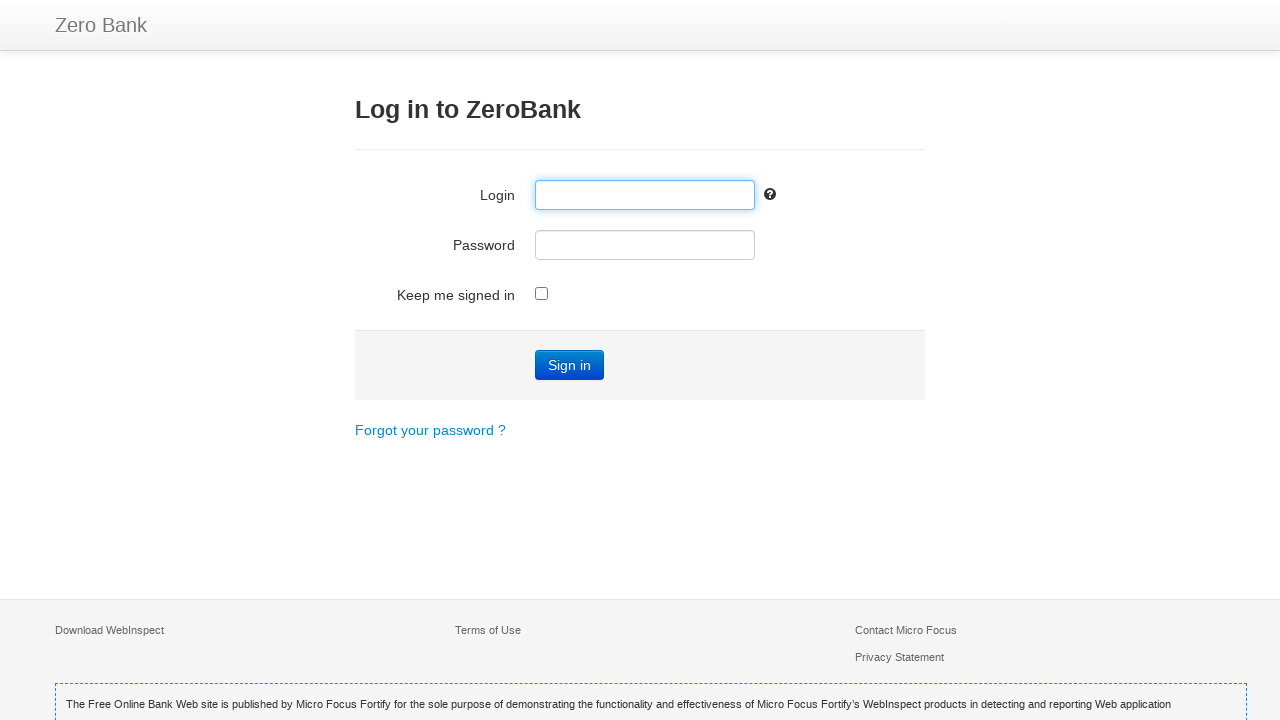